Fills out the purchase form with passenger details, payment information and submits the booking

Starting URL: https://www.blazedemo.com/purchase.php

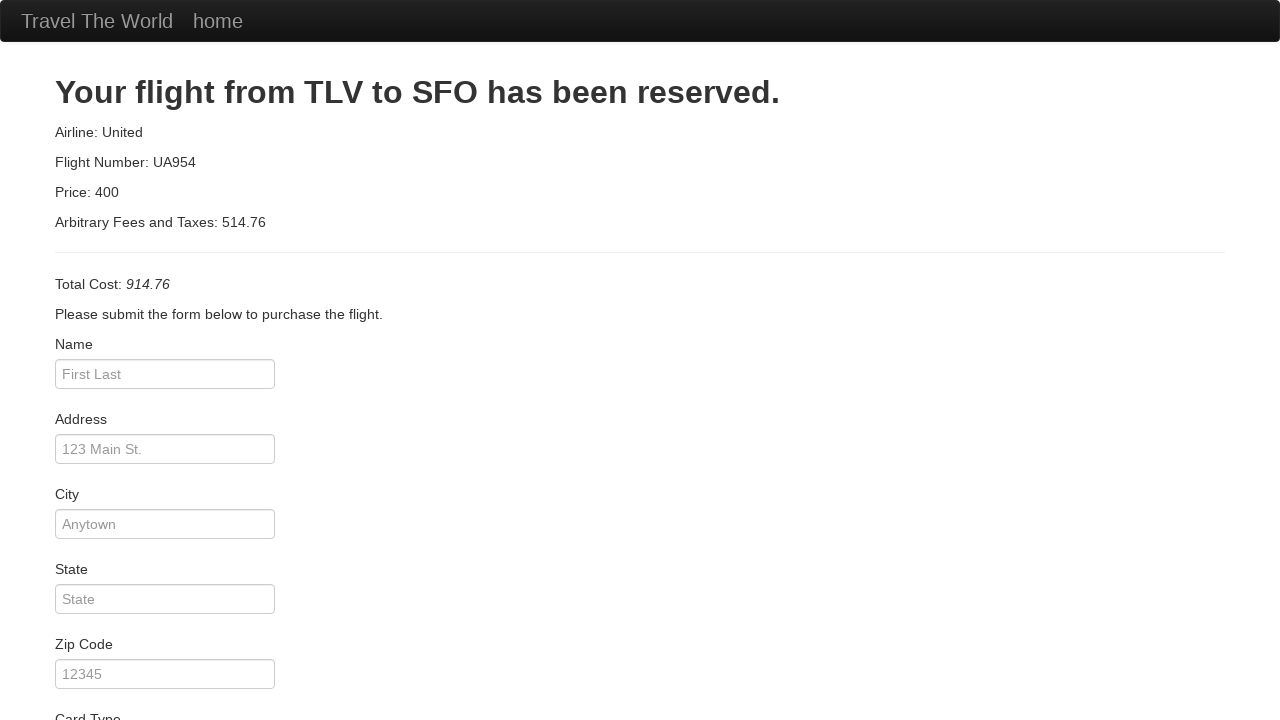

Filled passenger name field with 'John Smith' on #inputName
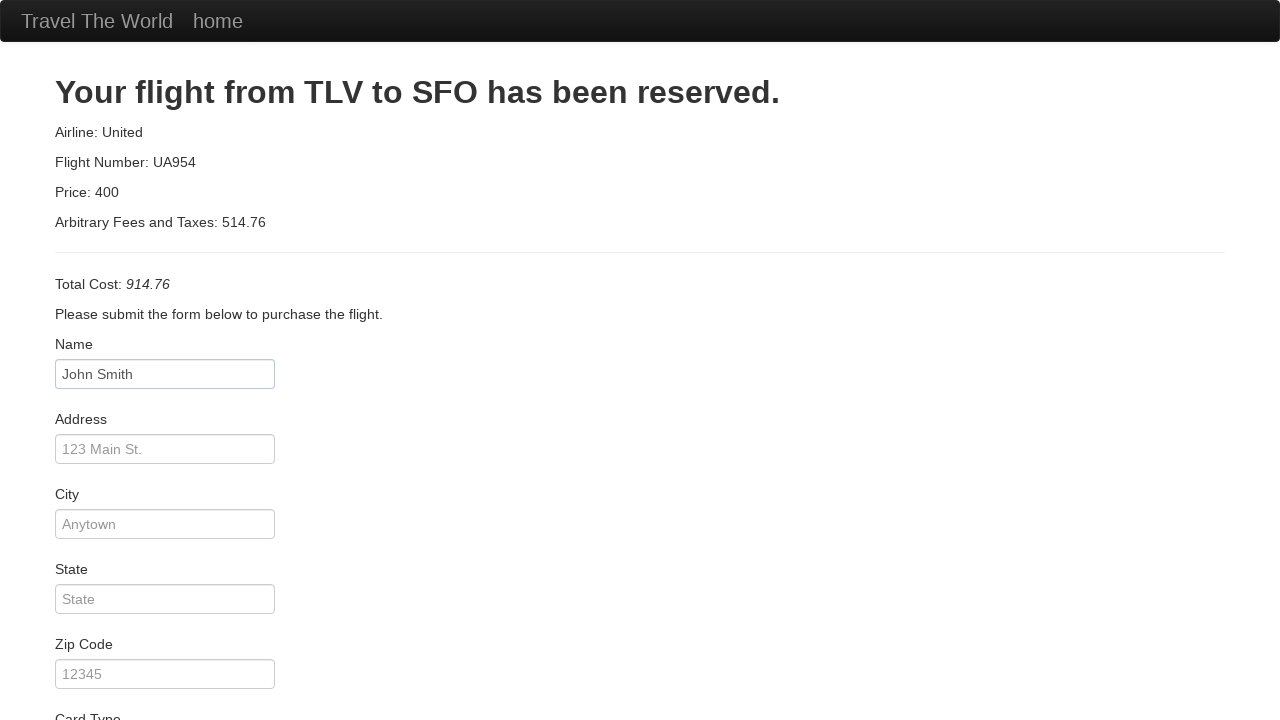

Filled address field with '123 Main Street' on input[name='address']
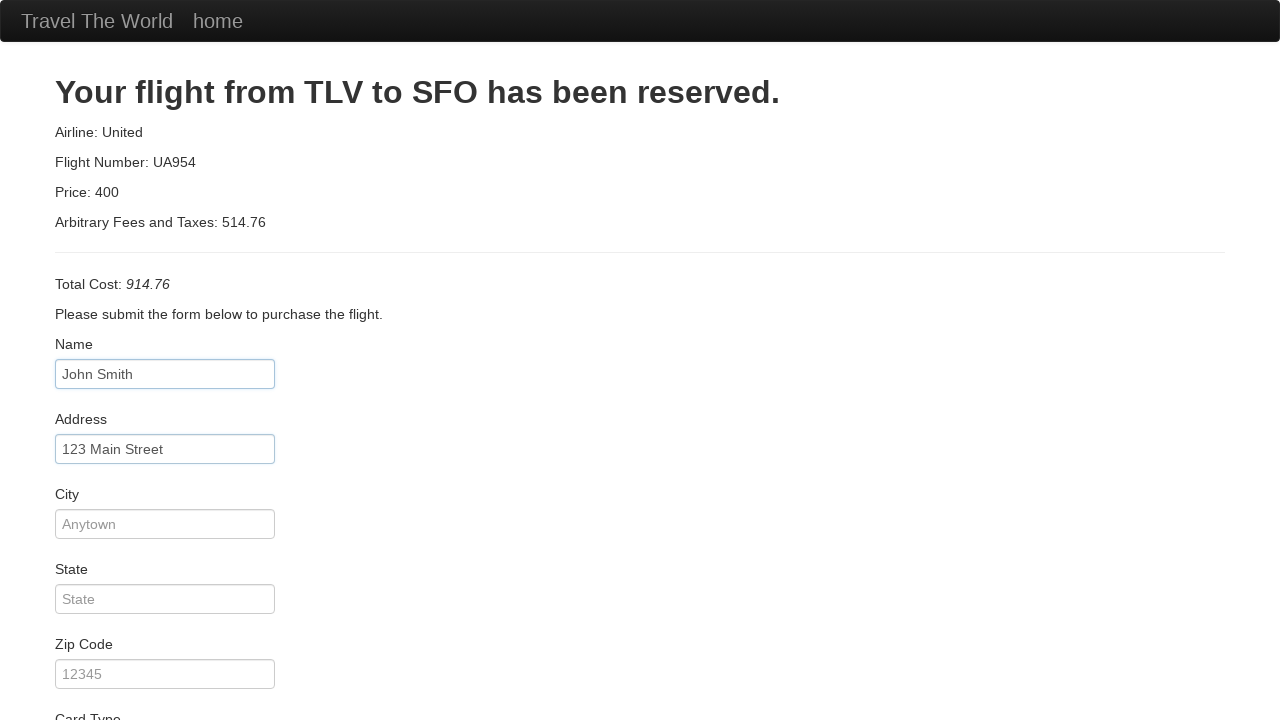

Filled city field with 'San Francisco' on #city
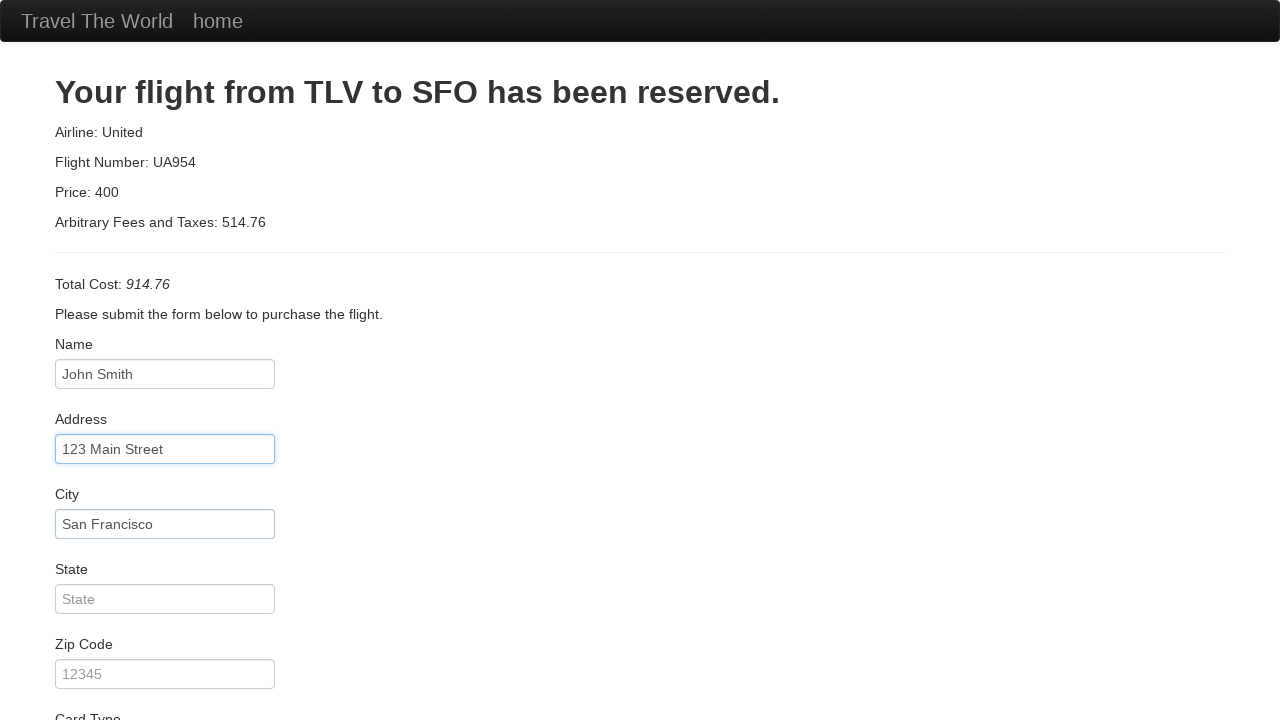

Filled state field with 'California' on input[name='state']
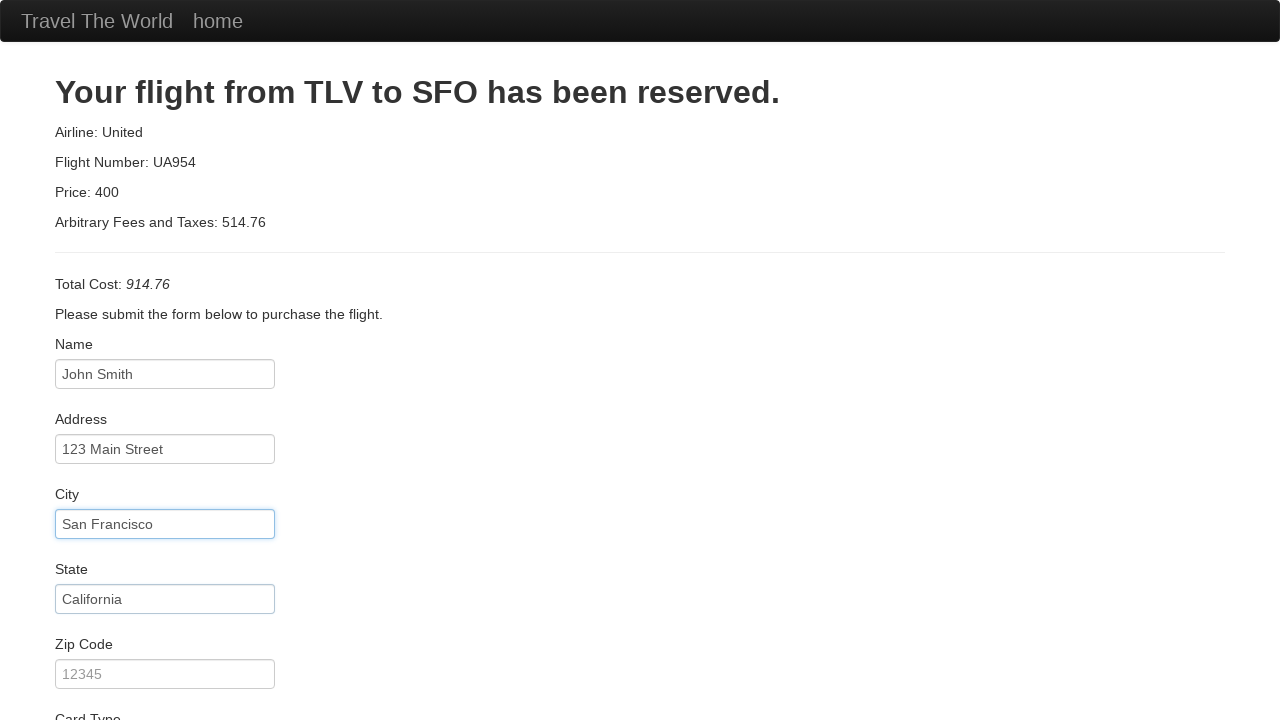

Filled zip code field with '94102' on #zipCode
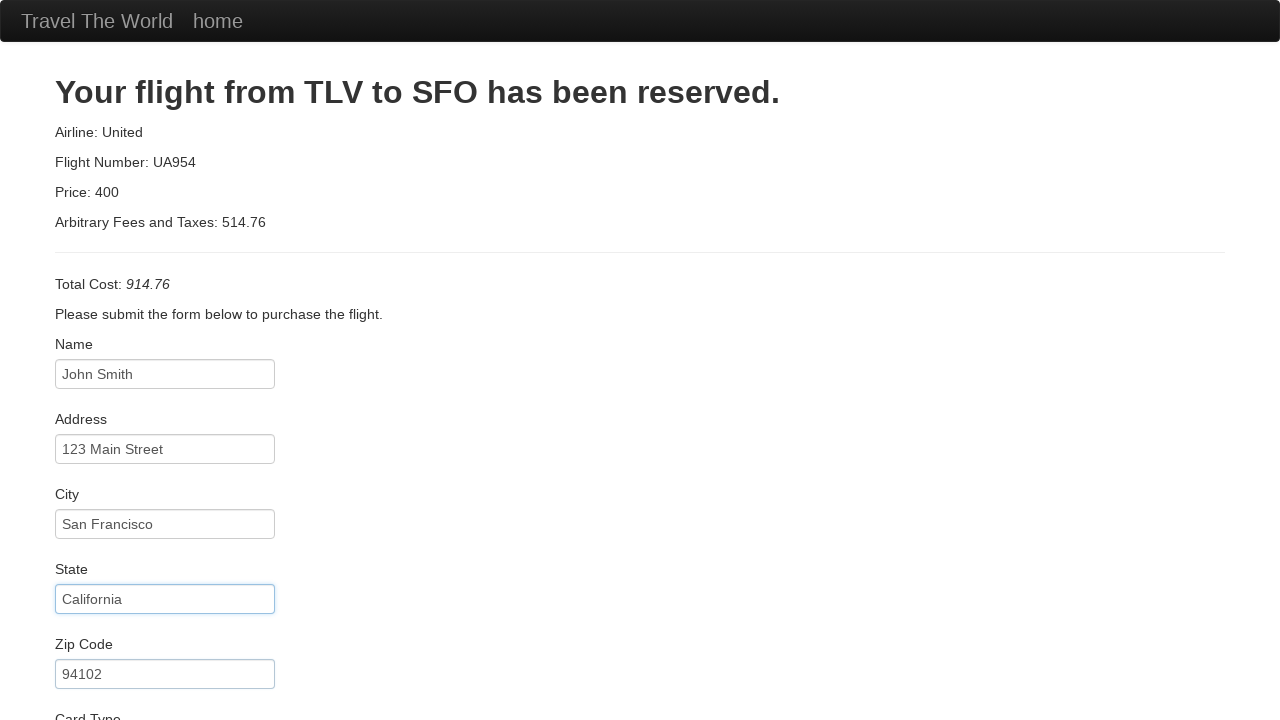

Selected 'Diner's Club' as card type on select[name='cardType']
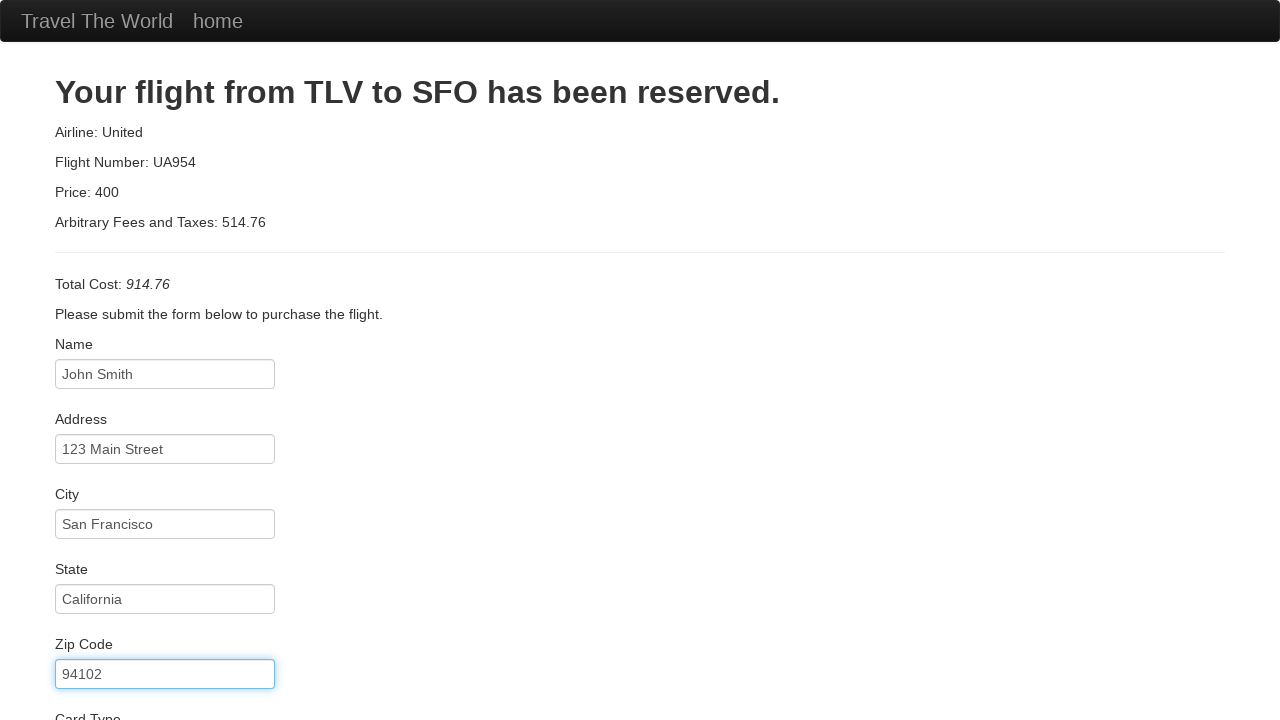

Filled credit card number field on #creditCardNumber
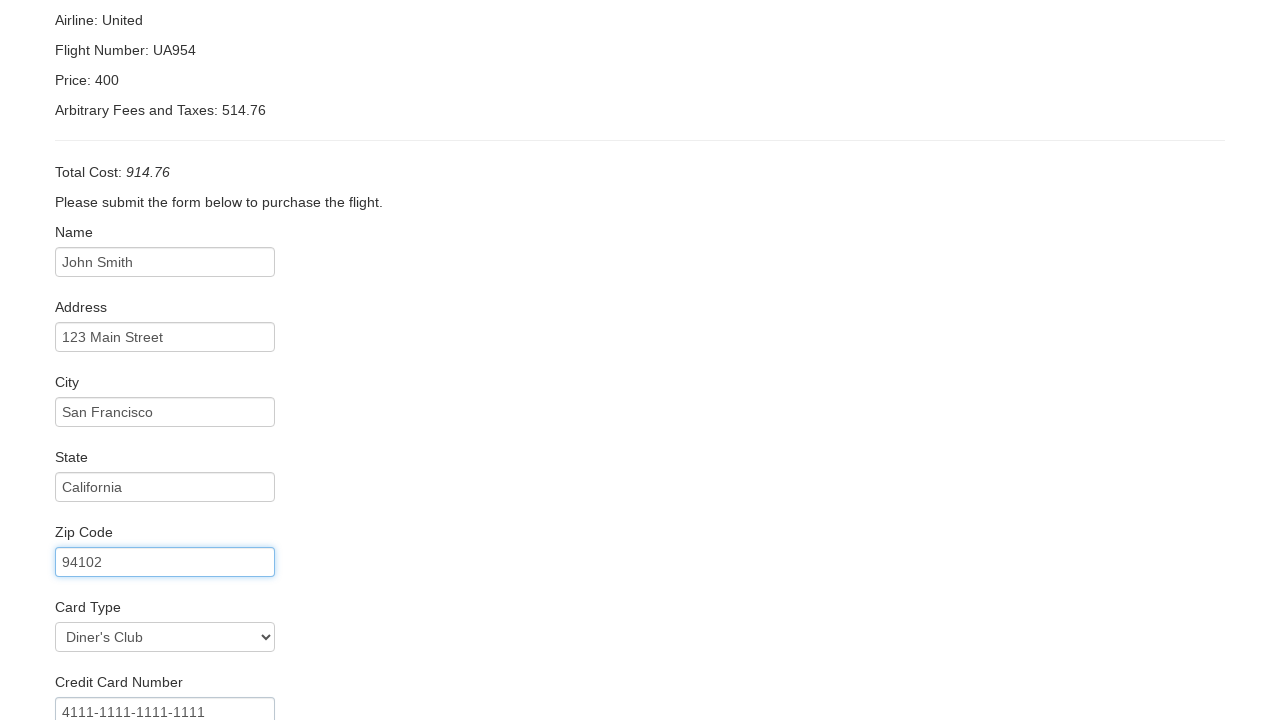

Filled credit card month field with '12' on #creditCardMonth
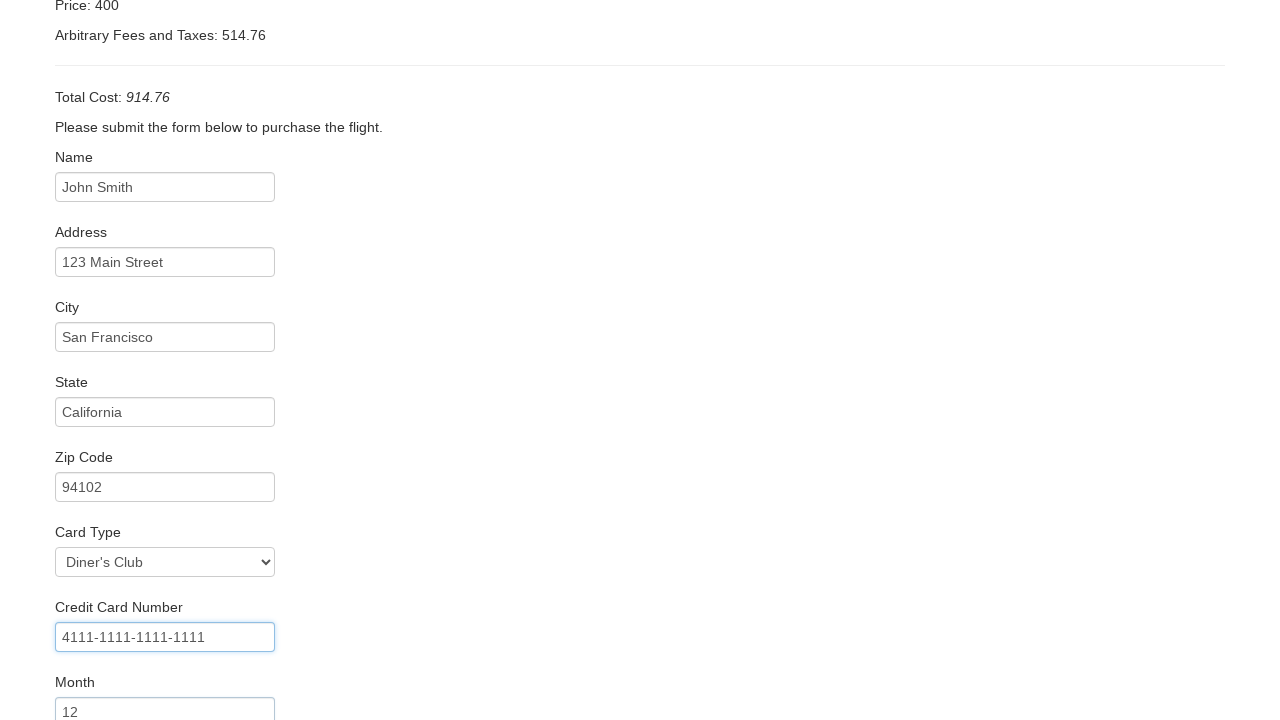

Filled credit card year field with '2025' on #creditCardYear
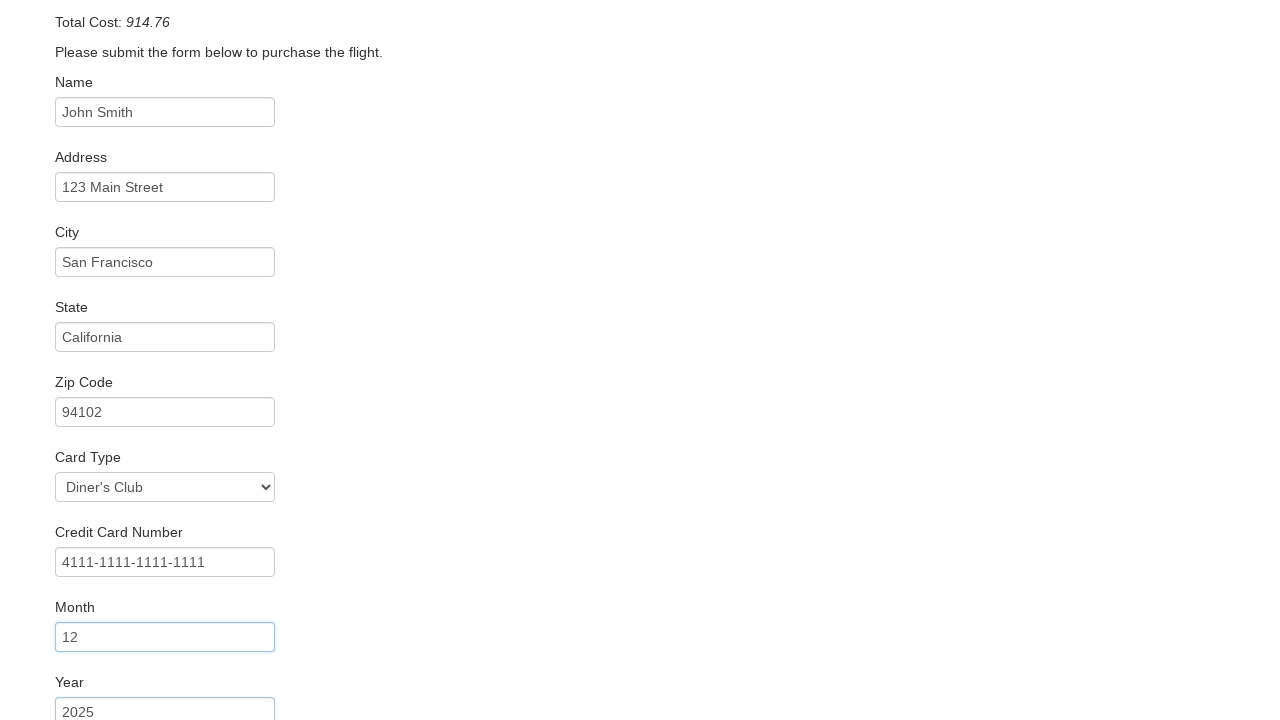

Filled name on card field with 'John Smith' on input[name='nameOnCard']
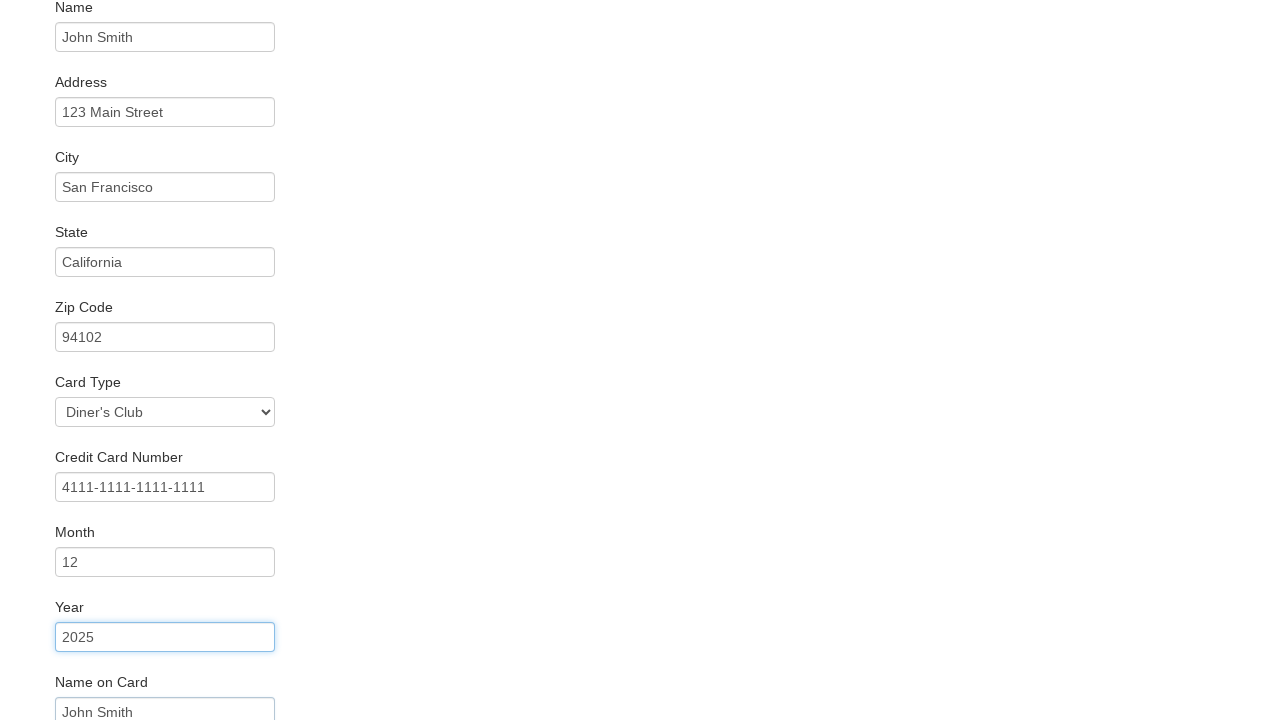

Checked 'Remember Me' checkbox at (62, 656) on input[name='rememberMe']
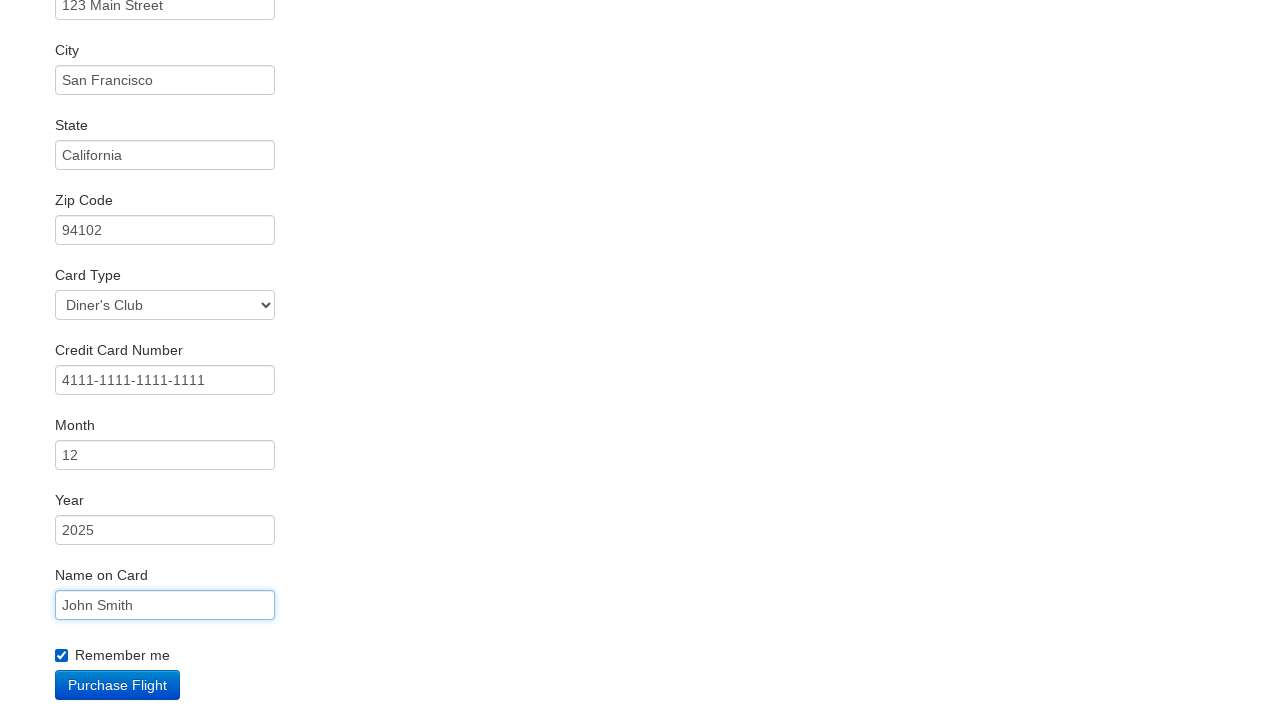

Clicked submit button to complete ticket purchase at (118, 685) on input.btn.btn-primary
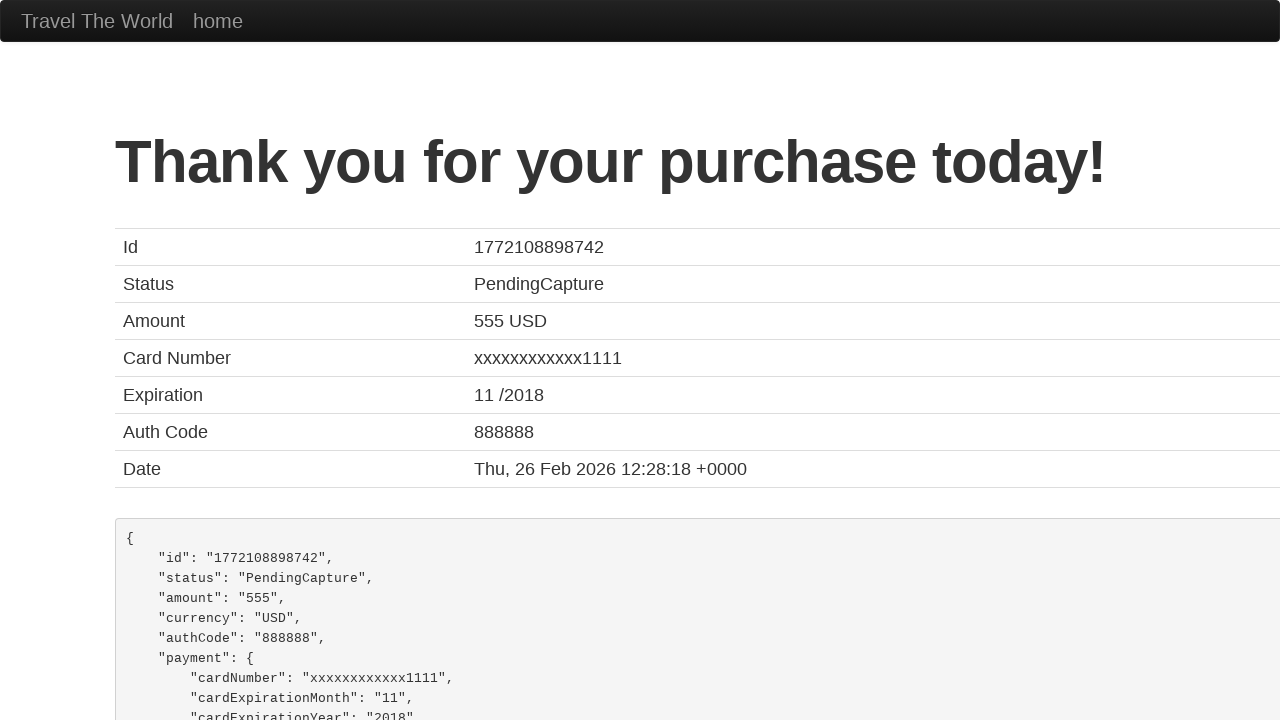

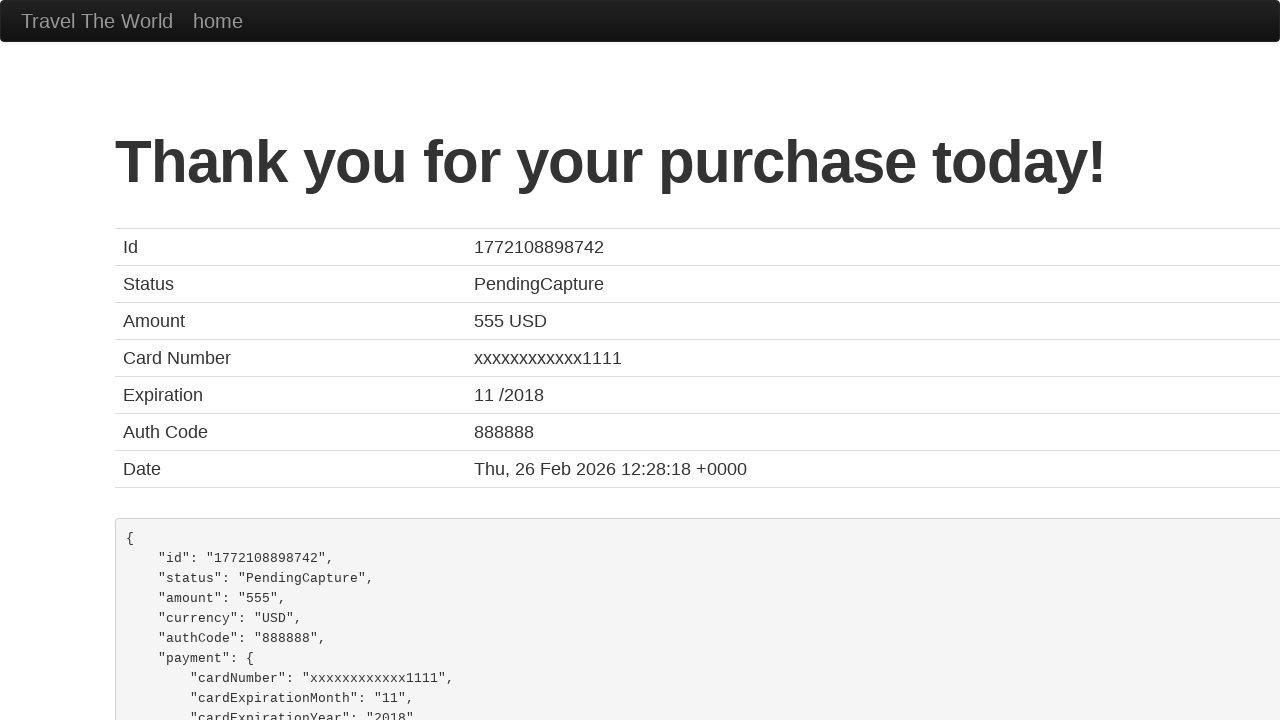